Tests drag and drop functionality by dragging organ names to their correct positions

Starting URL: https://pschool.in/science-3-sc/drag-drop-organs

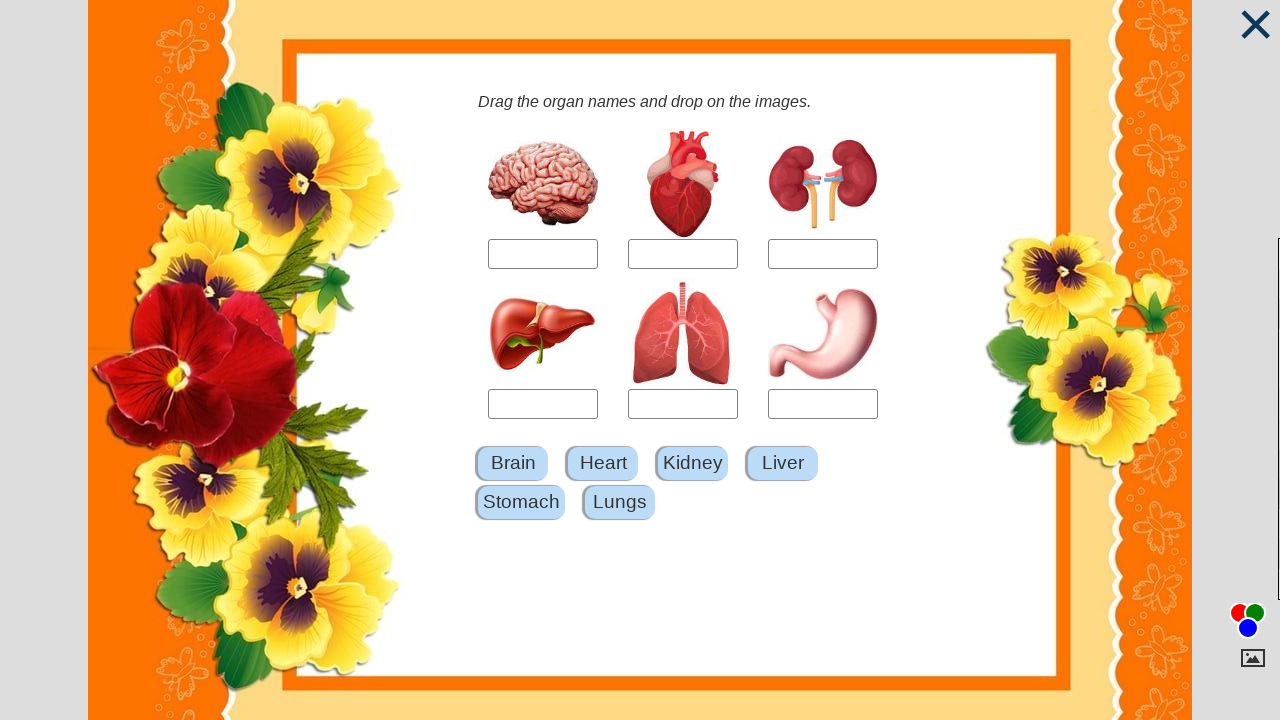

Navigated to drag and drop organs test page
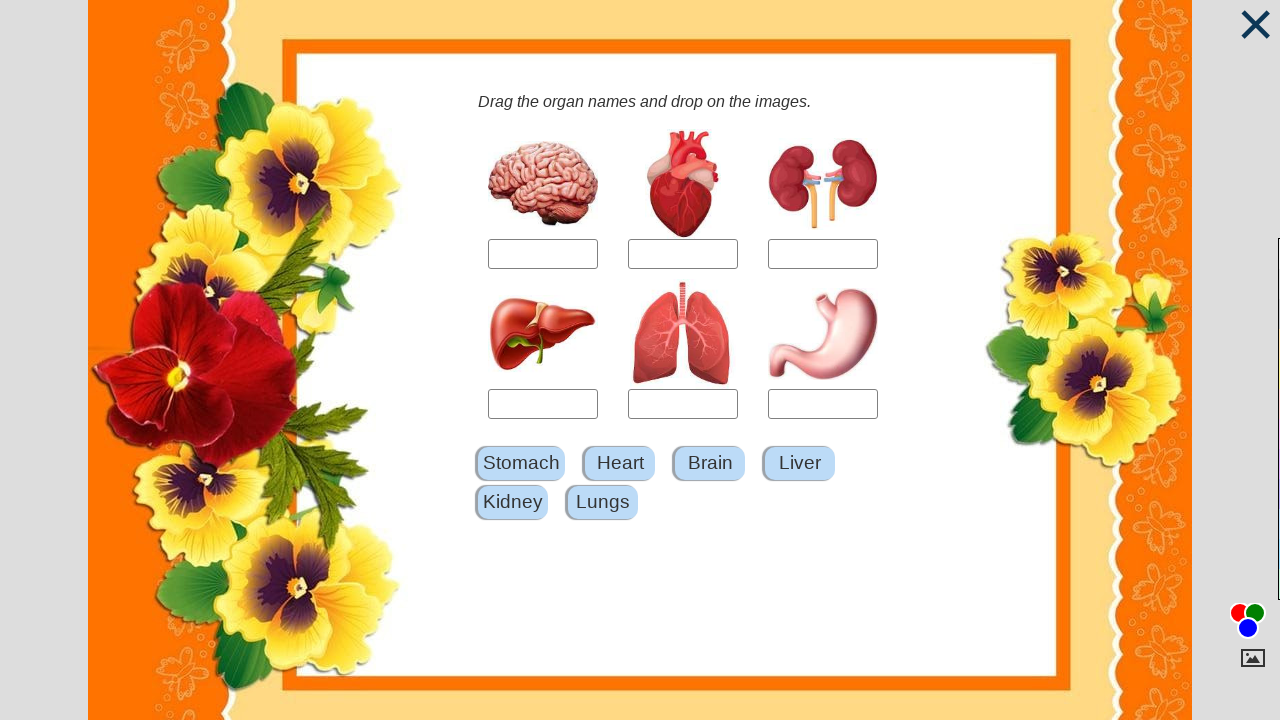

Located Brain element
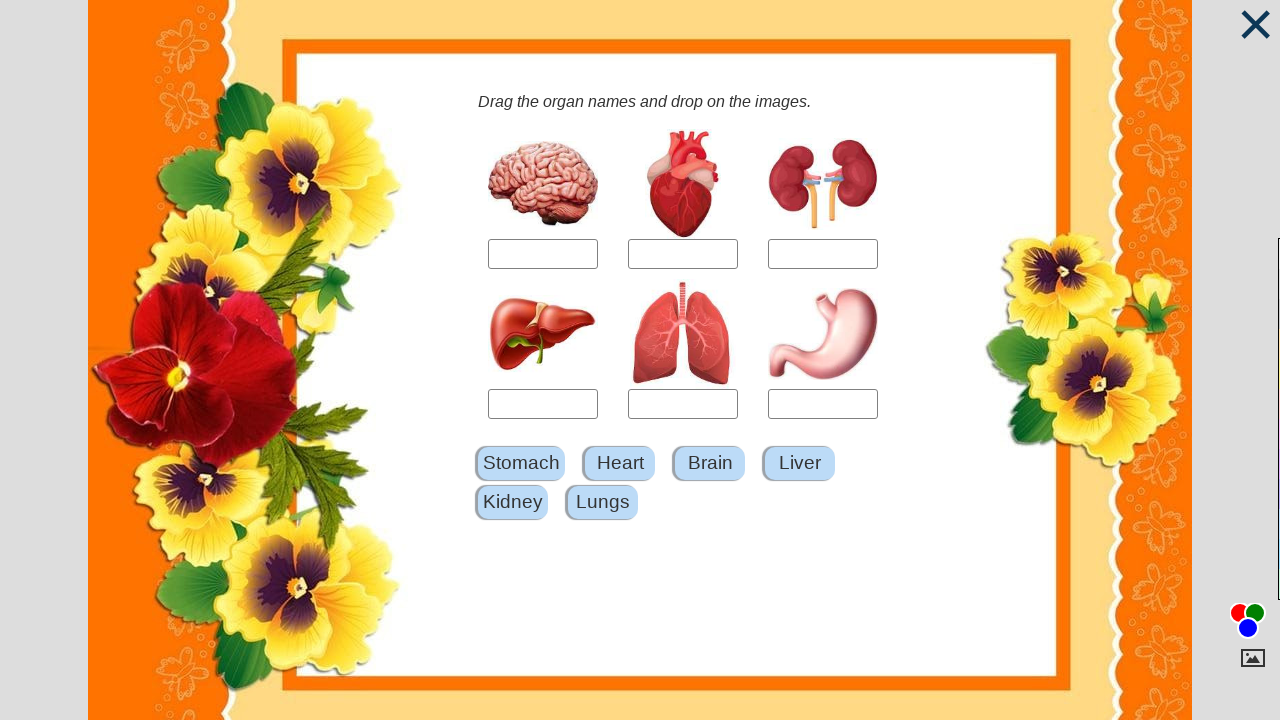

Located first blank position
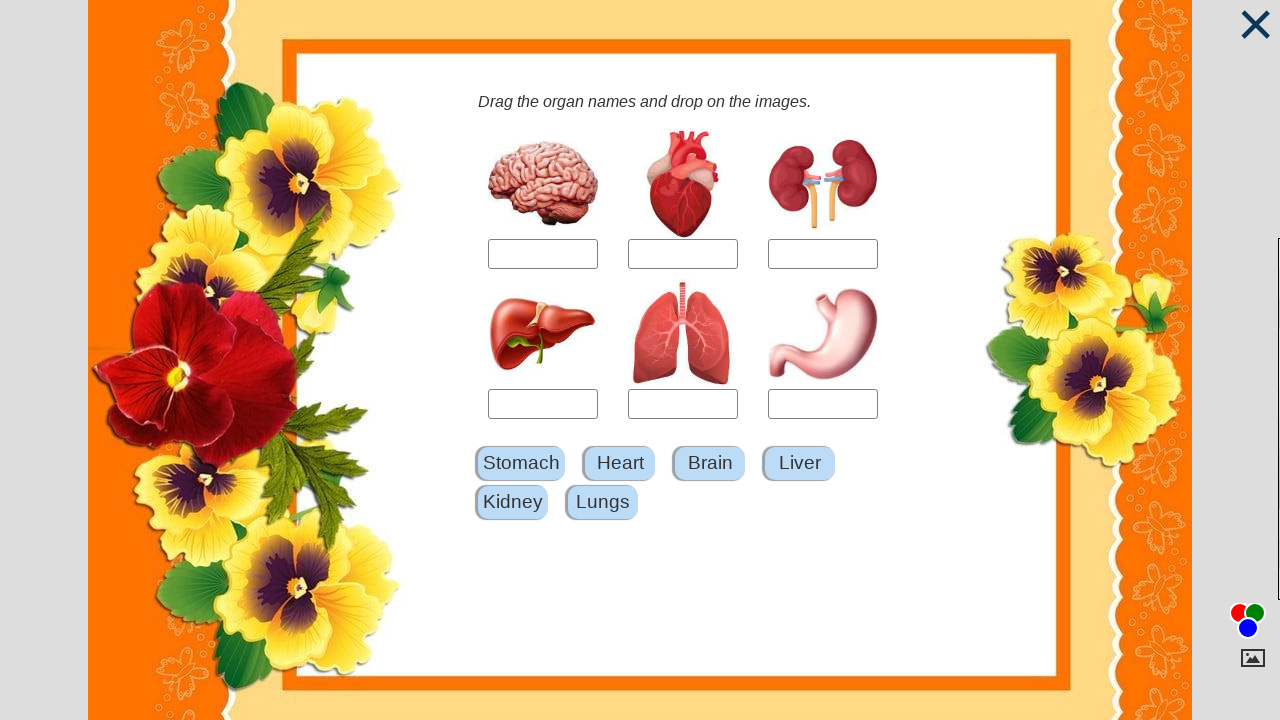

Dragged Brain to first blank position at (543, 254)
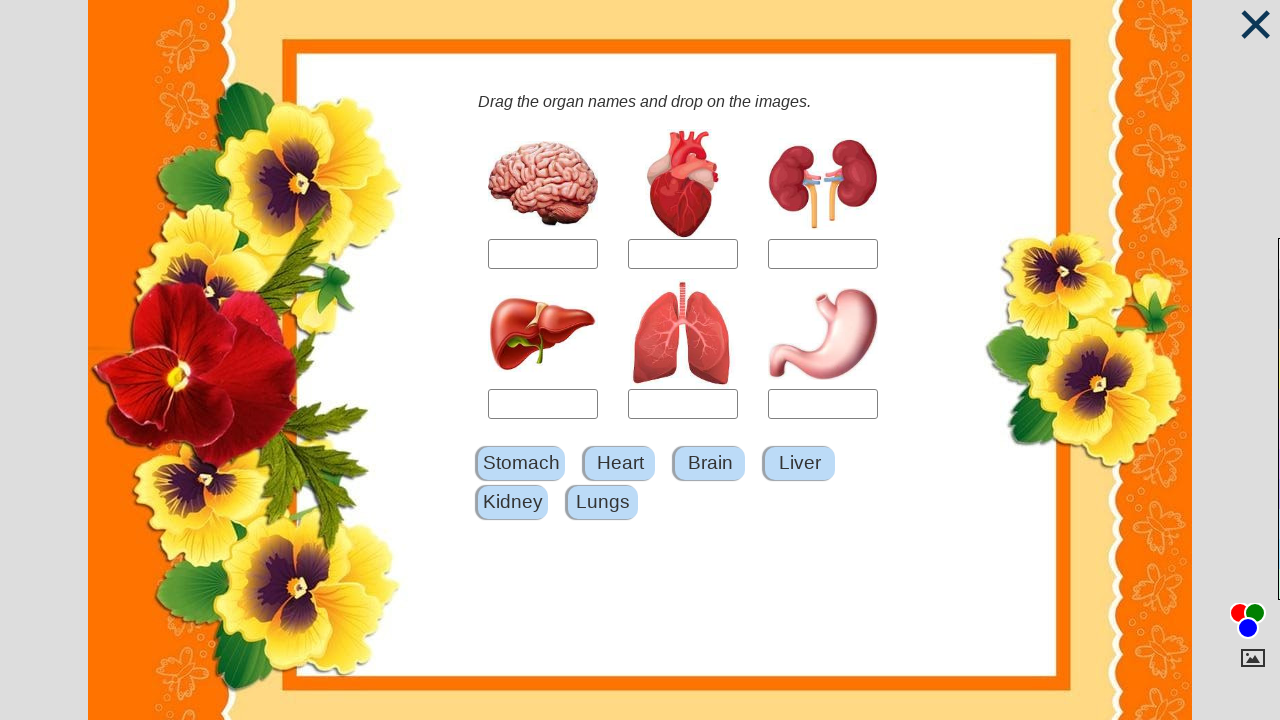

Located Heart element
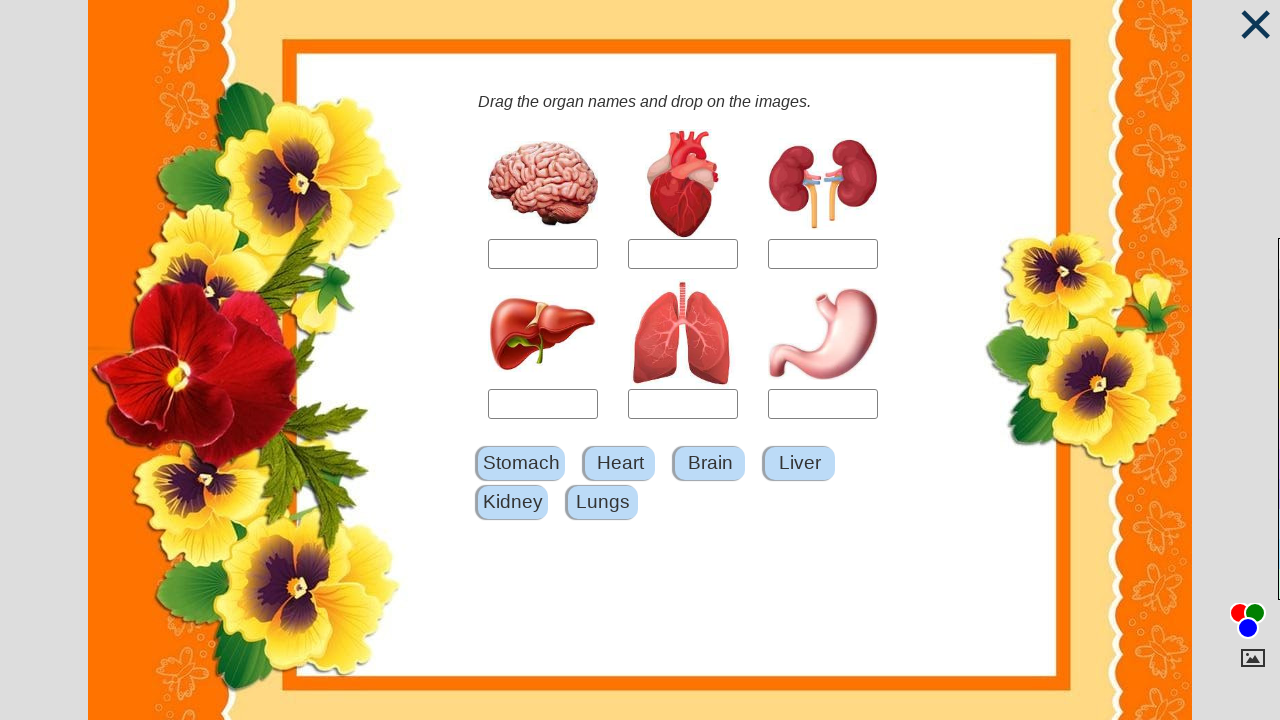

Located second blank position
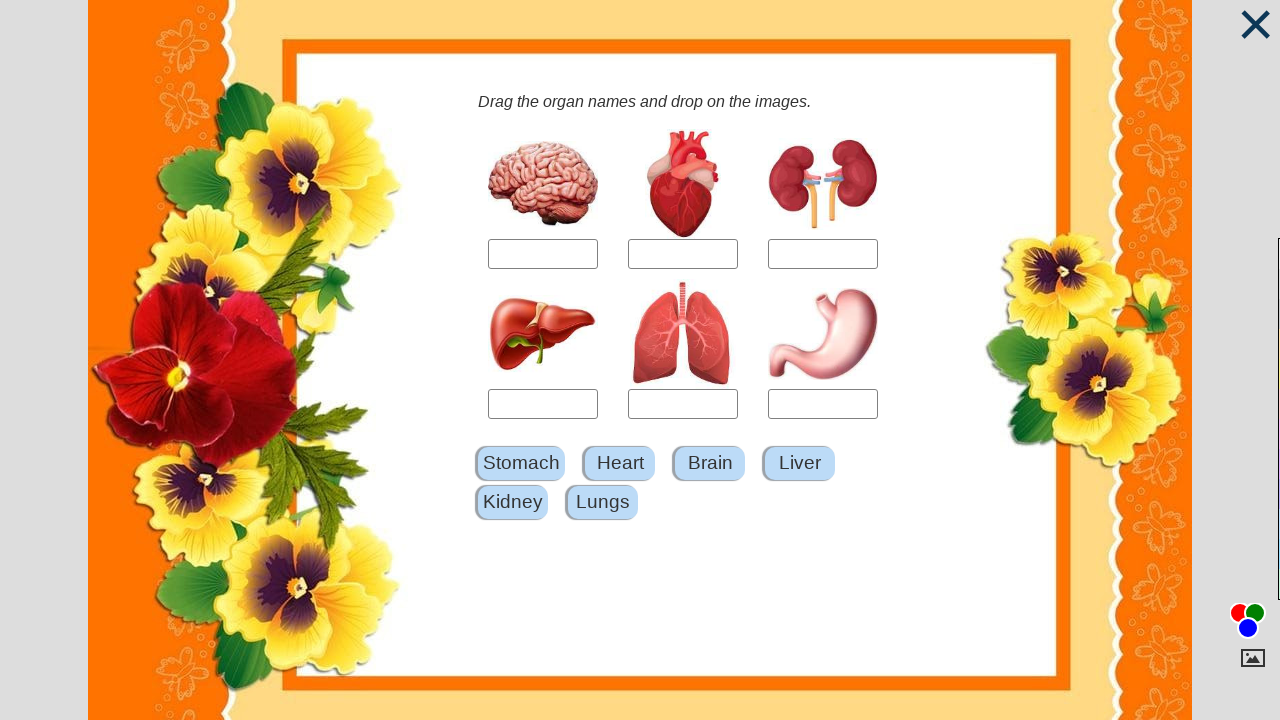

Dragged Heart to second blank position at (683, 254)
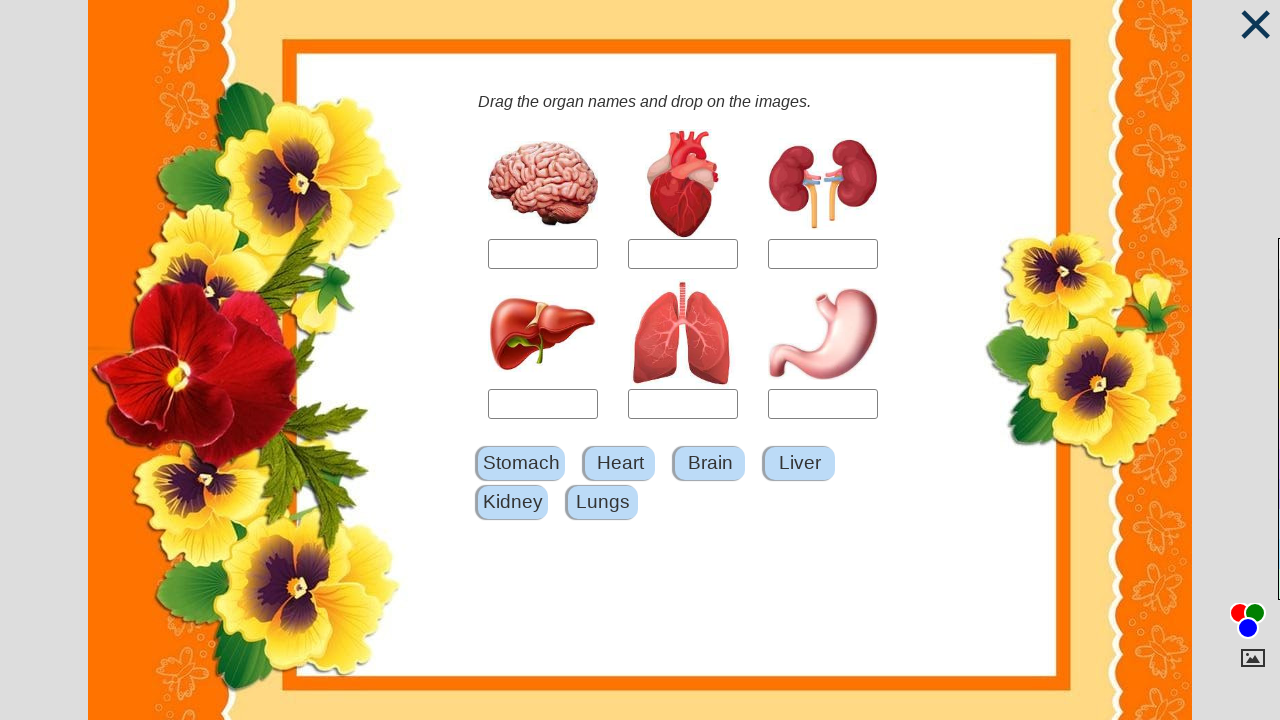

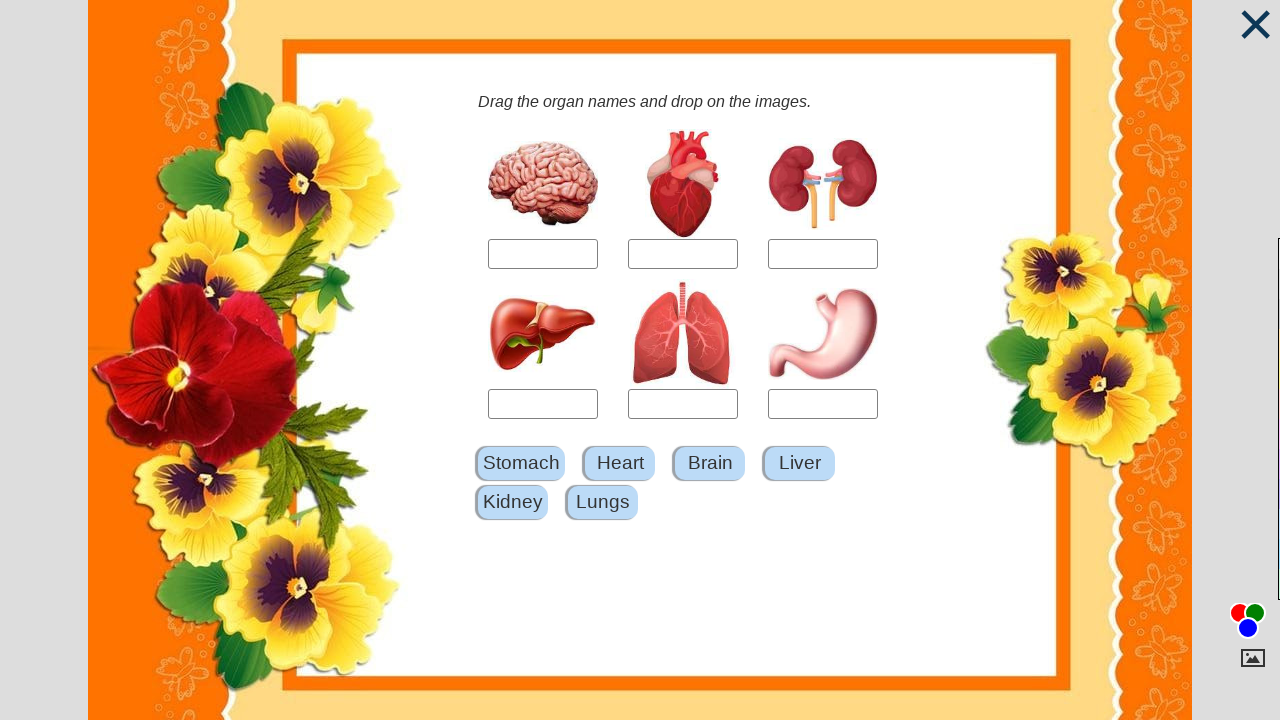